Tests form element display using helper functions - fills email and education fields if displayed, and clicks the under 18 radio button

Starting URL: https://automationfc.github.io/basic-form/index.html

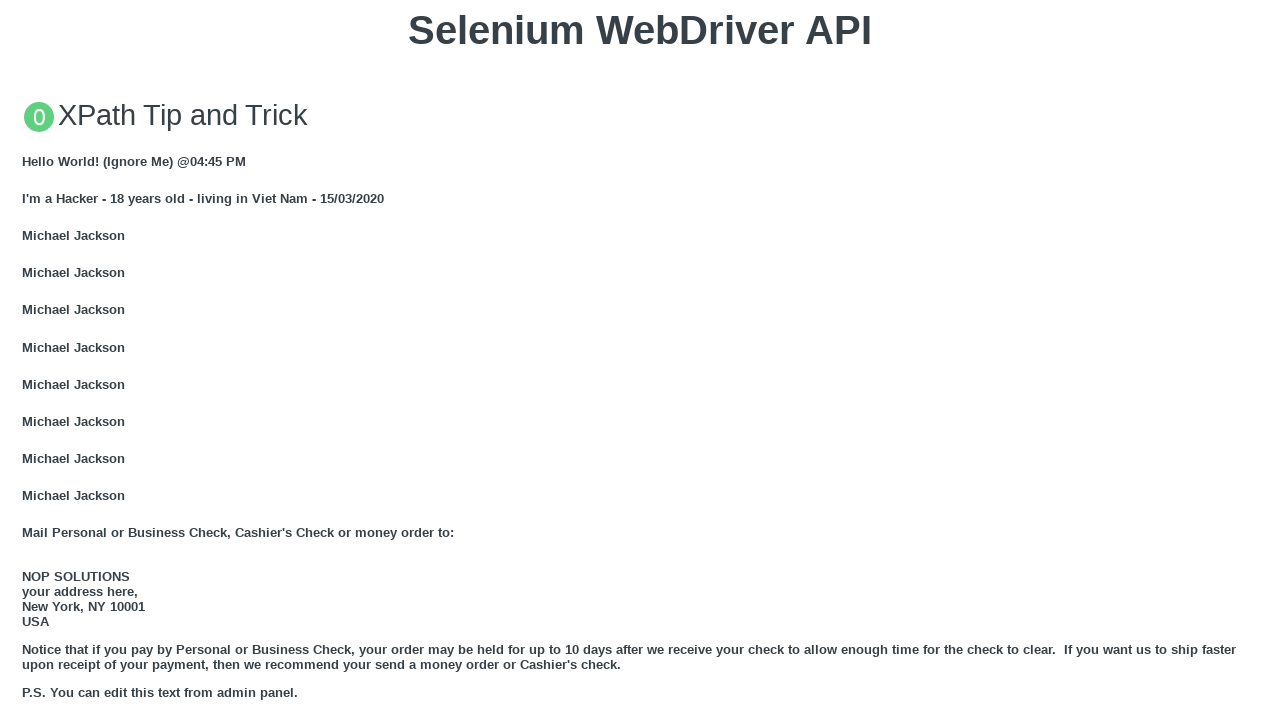

Email input field is visible
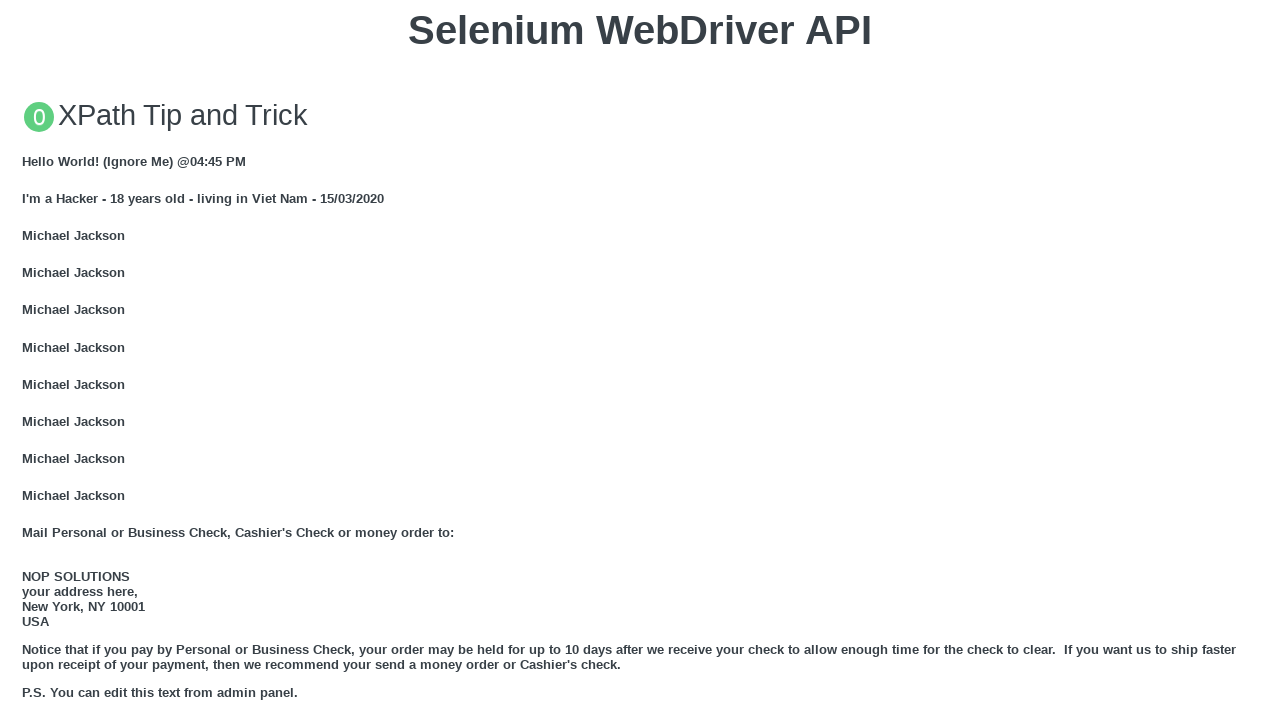

Cleared email input field on input#mail
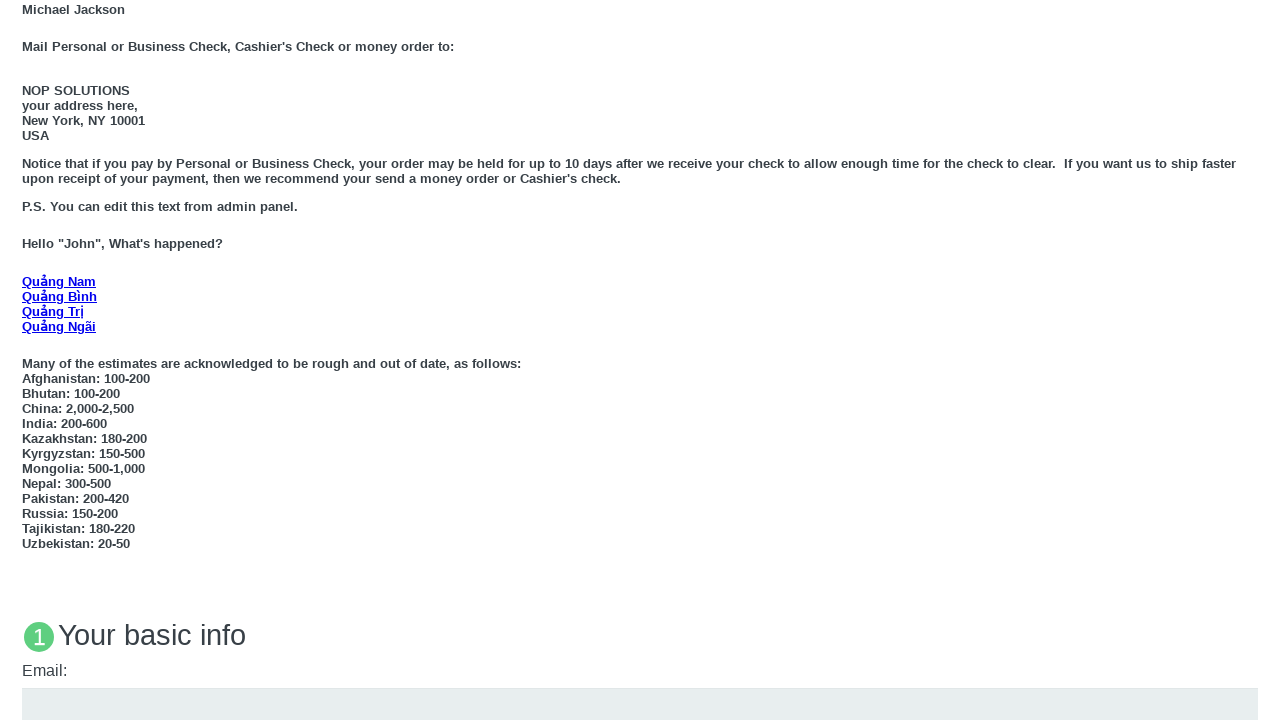

Filled email field with 'Automation Testing' on input#mail
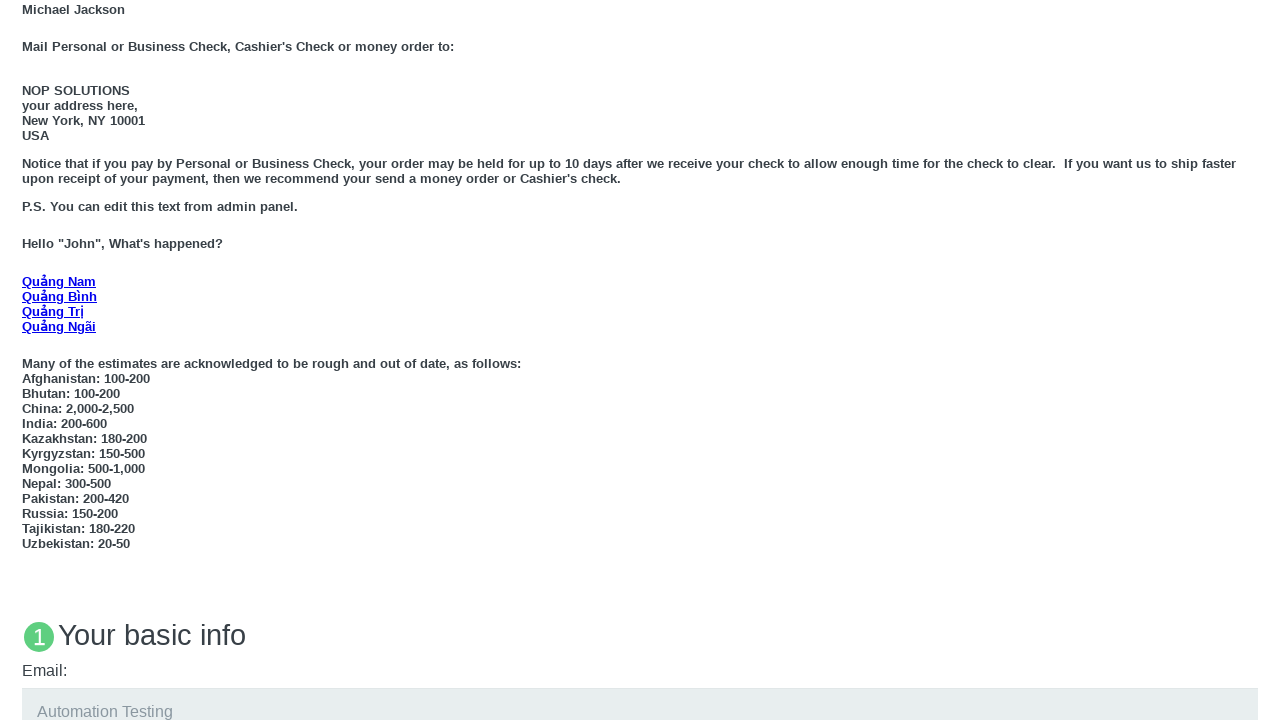

Education textarea field is visible
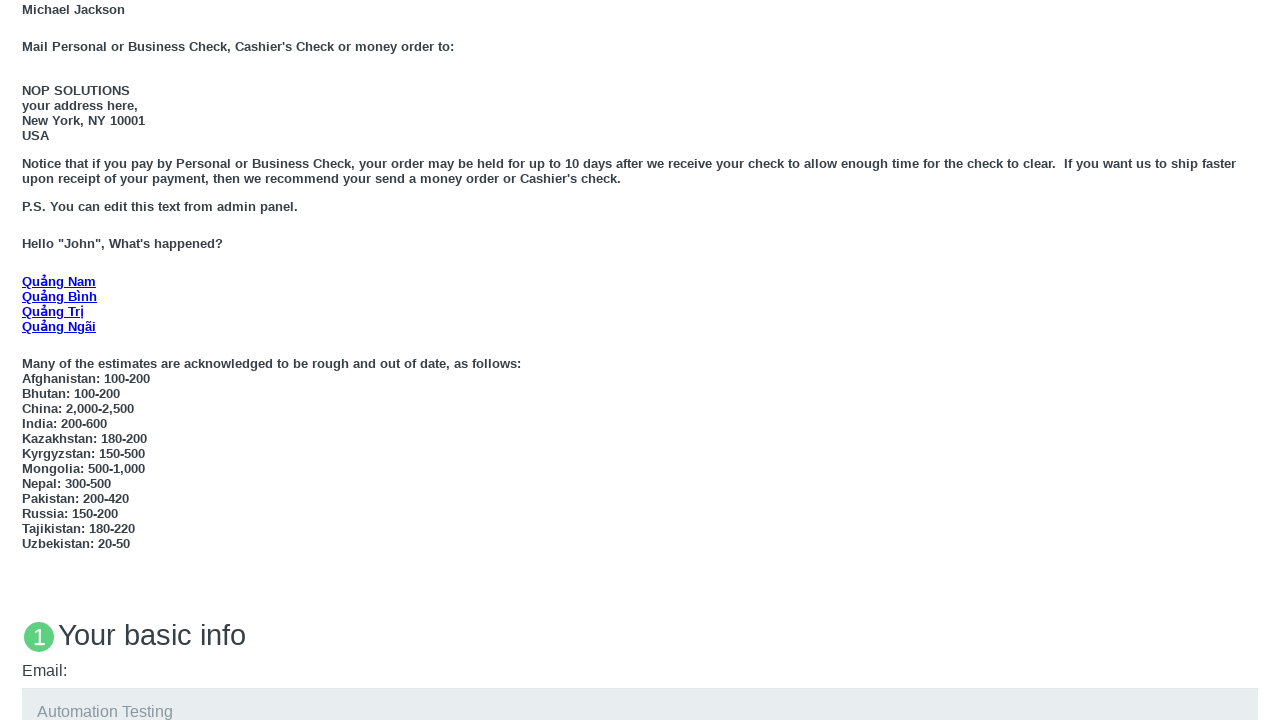

Cleared education textarea field on textarea#edu
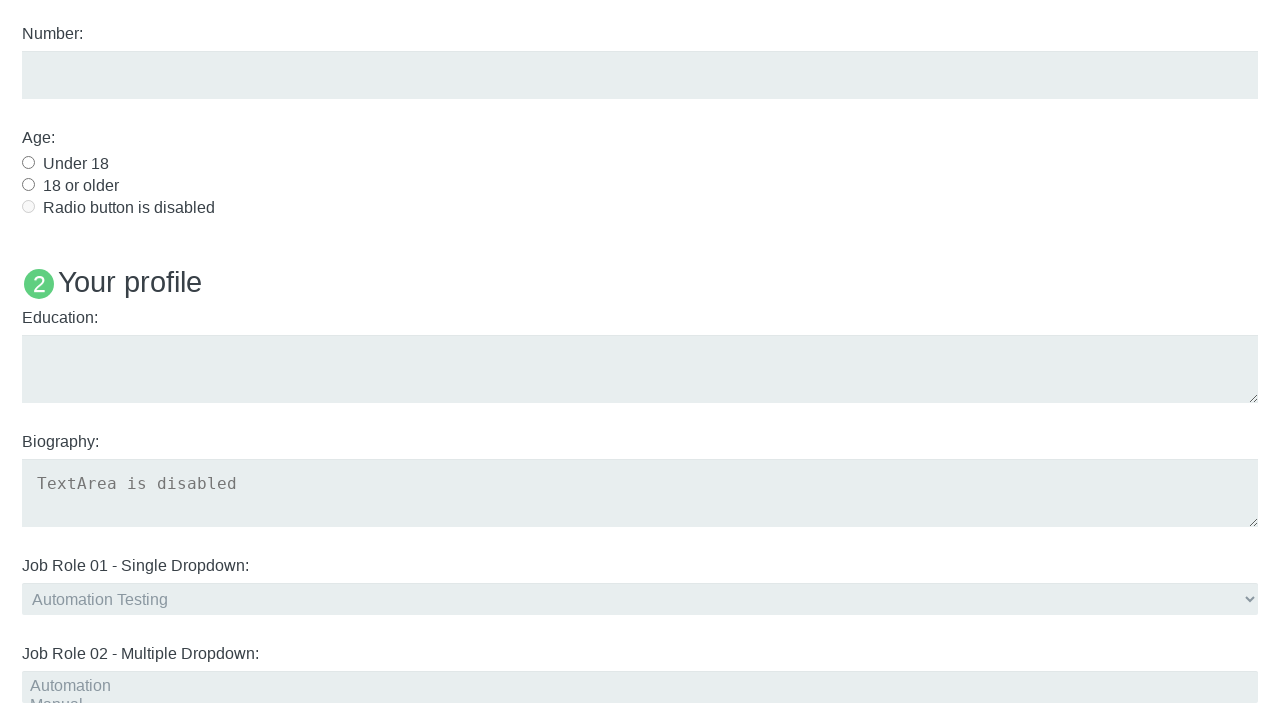

Filled education field with 'Automation Testing' on textarea#edu
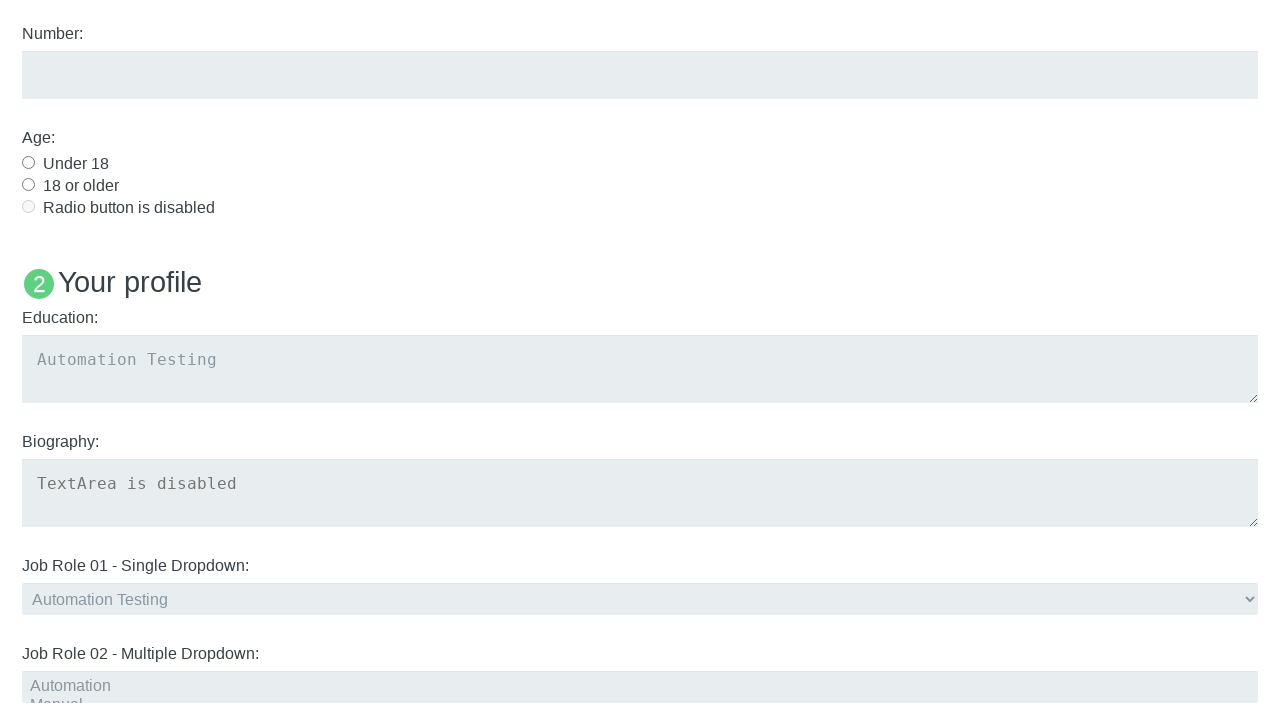

Under 18 radio button is visible
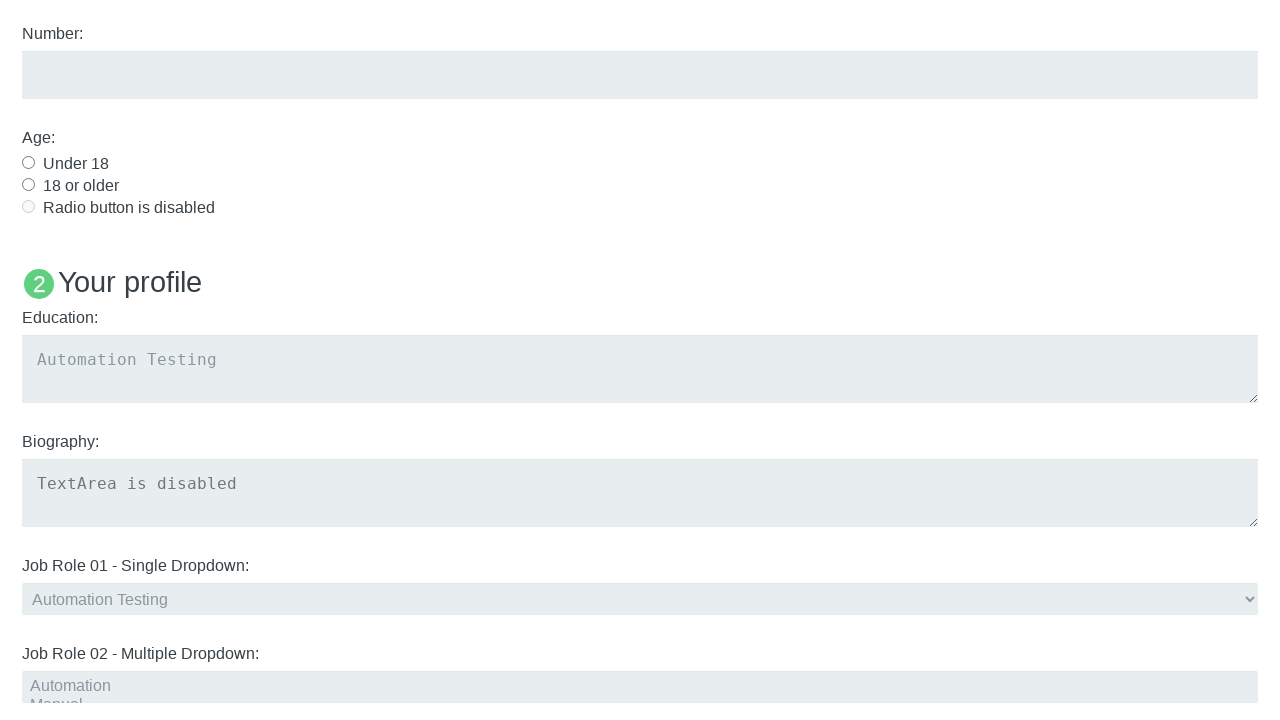

Clicked Under 18 radio button at (28, 162) on input#under_18
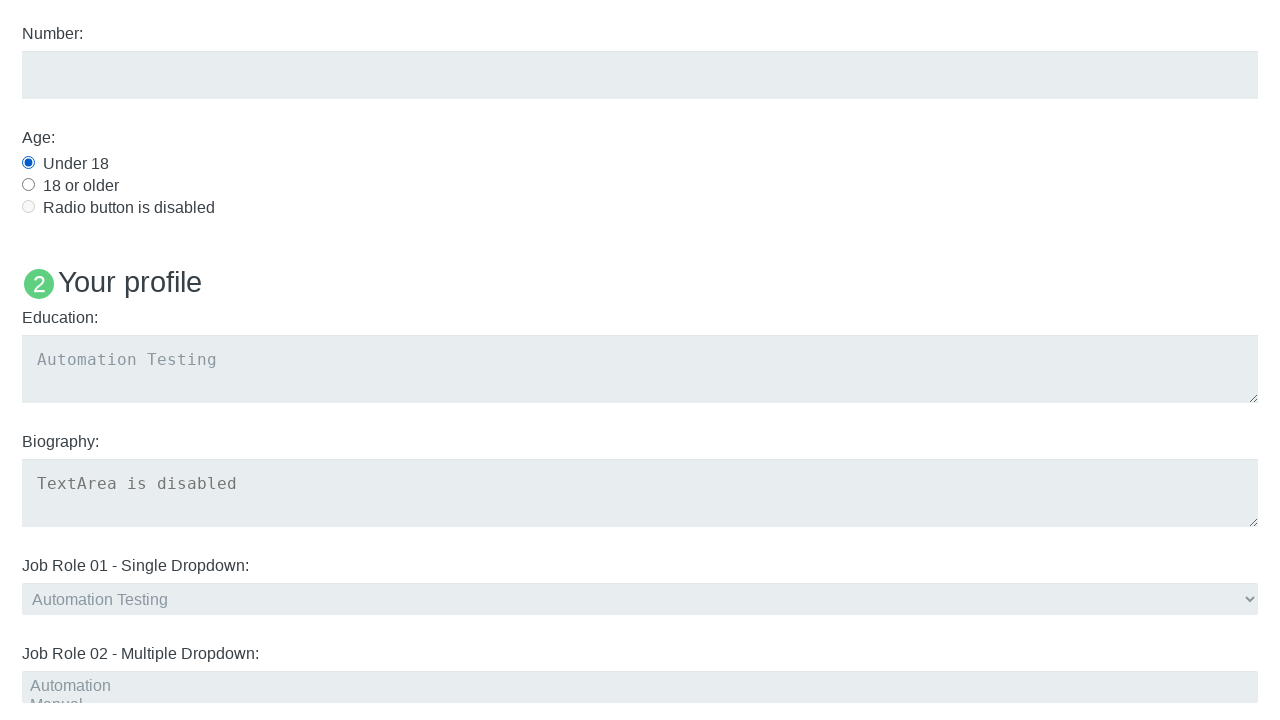

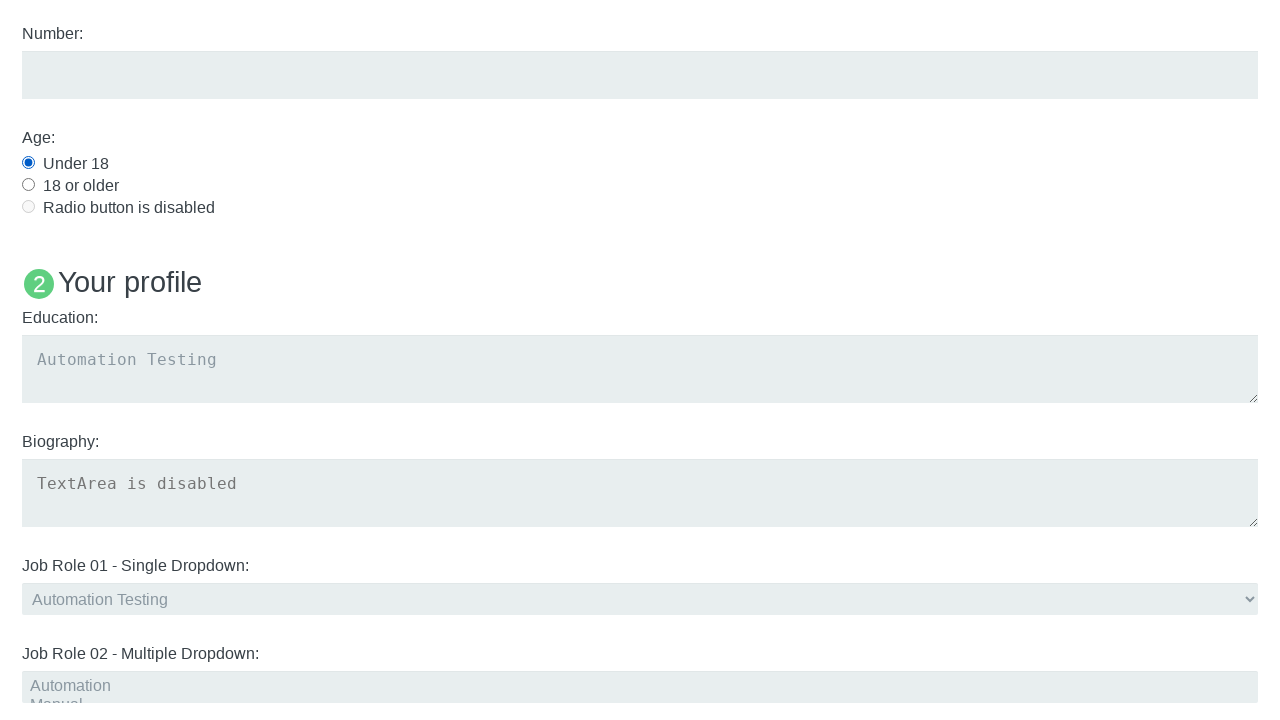